Tests click and hold functionality to select multiple consecutive items in a list

Starting URL: https://automationfc.github.io/jquery-selectable/

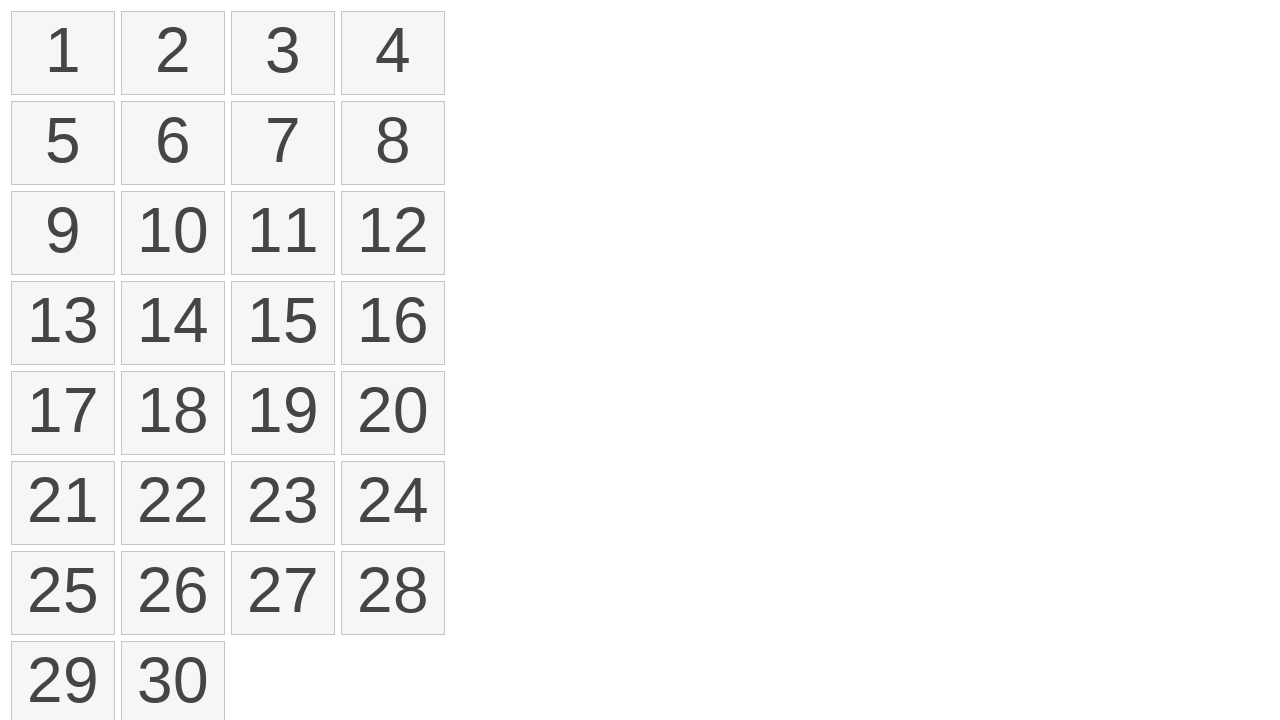

Retrieved all list items from the ordered list
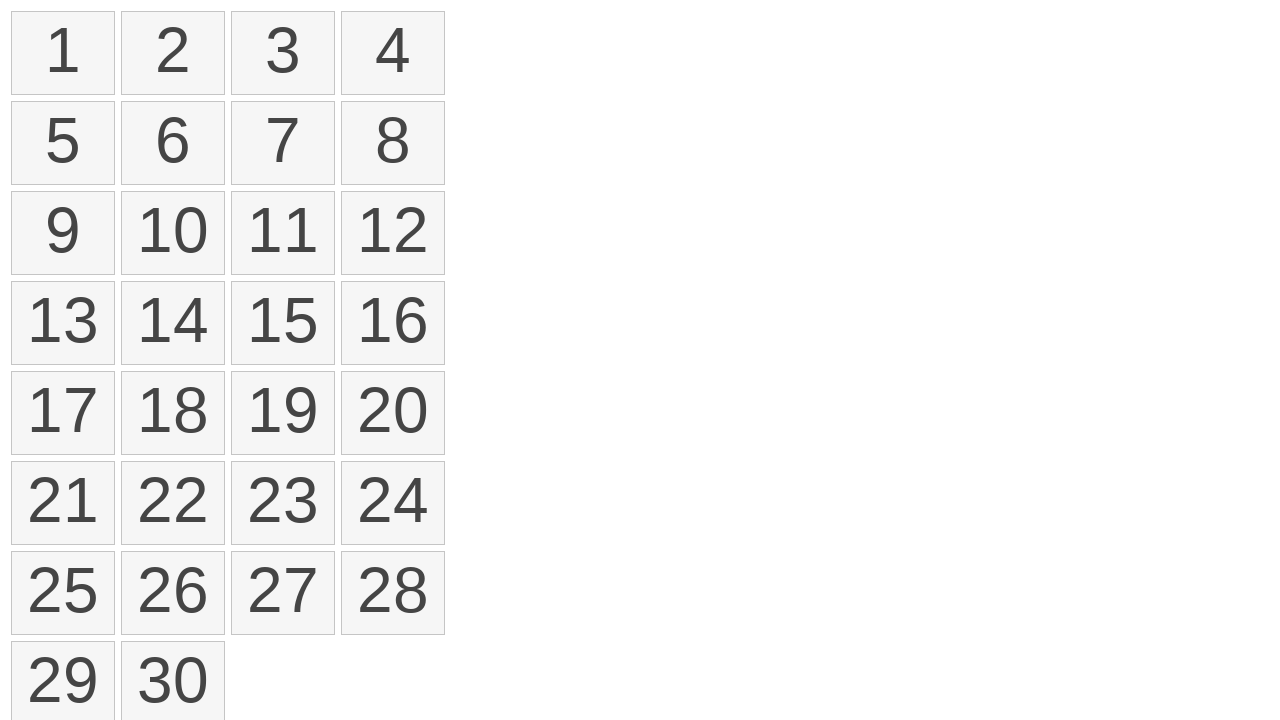

Clicked on the first list item at (63, 53) on xpath=//ol//li >> nth=0
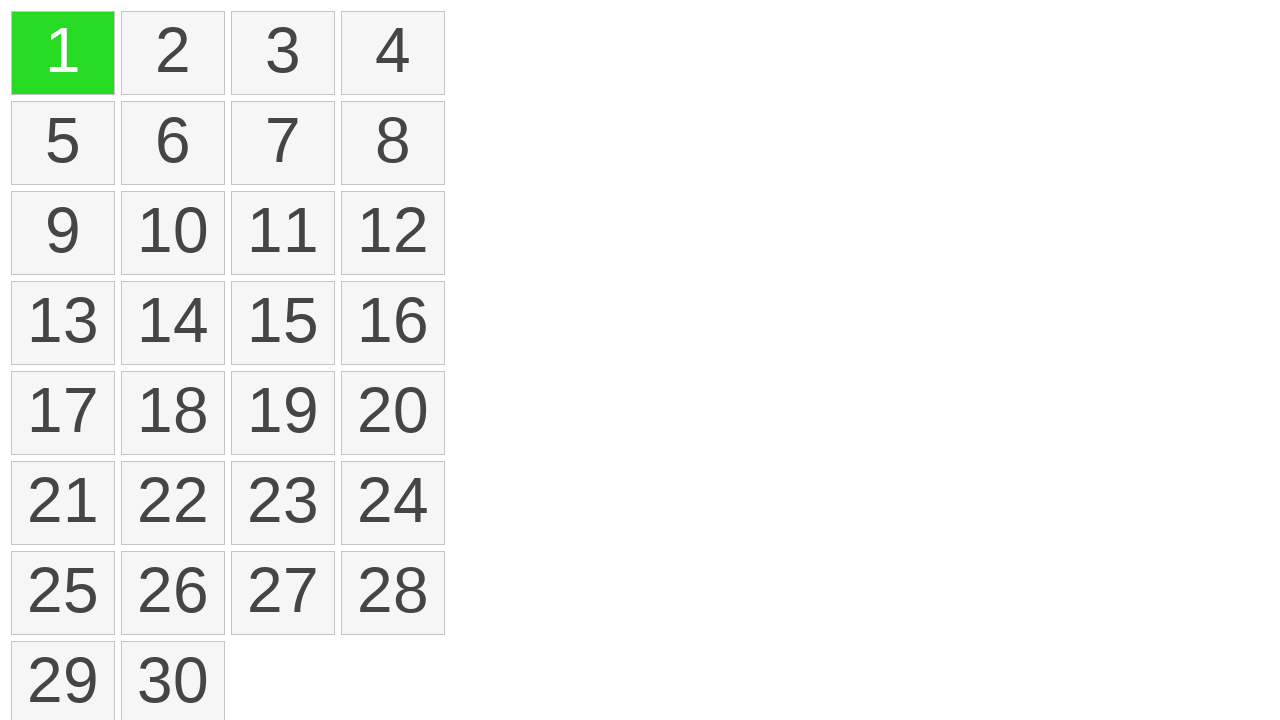

Mouse button pressed down to begin drag operation at (63, 53)
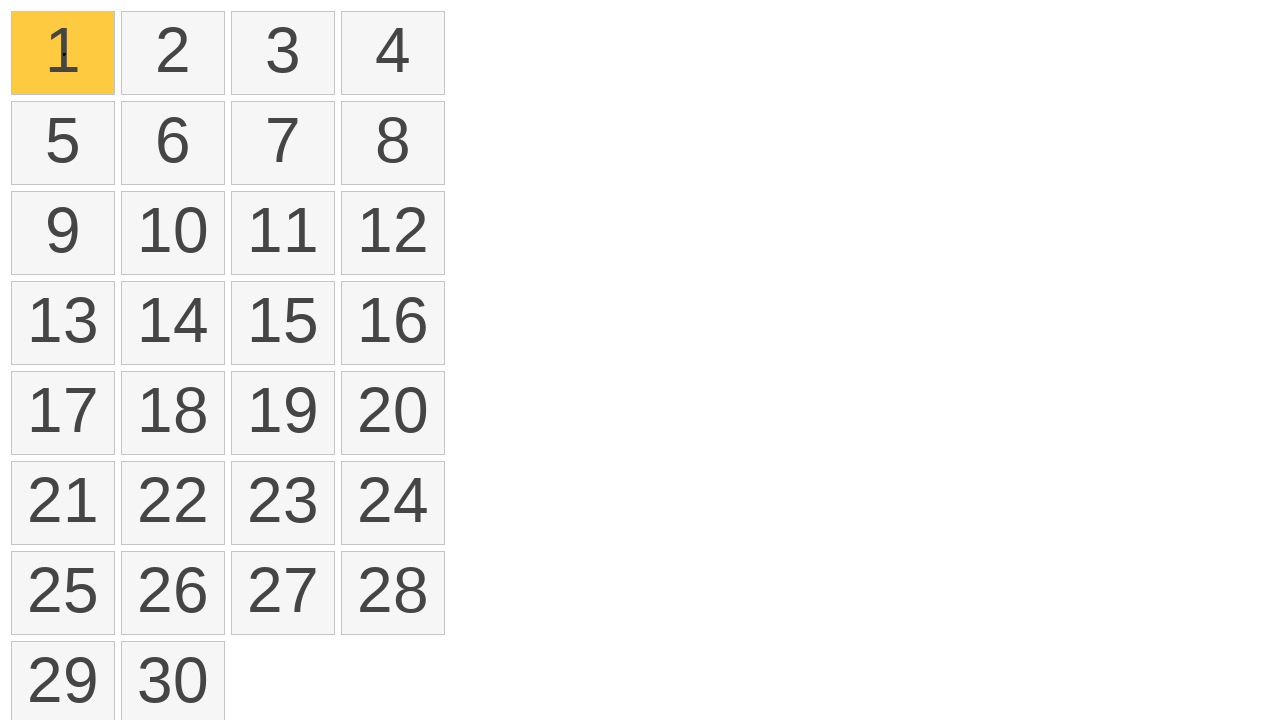

Hovered over the 8th list item while holding mouse button at (393, 143) on xpath=//ol//li >> nth=7
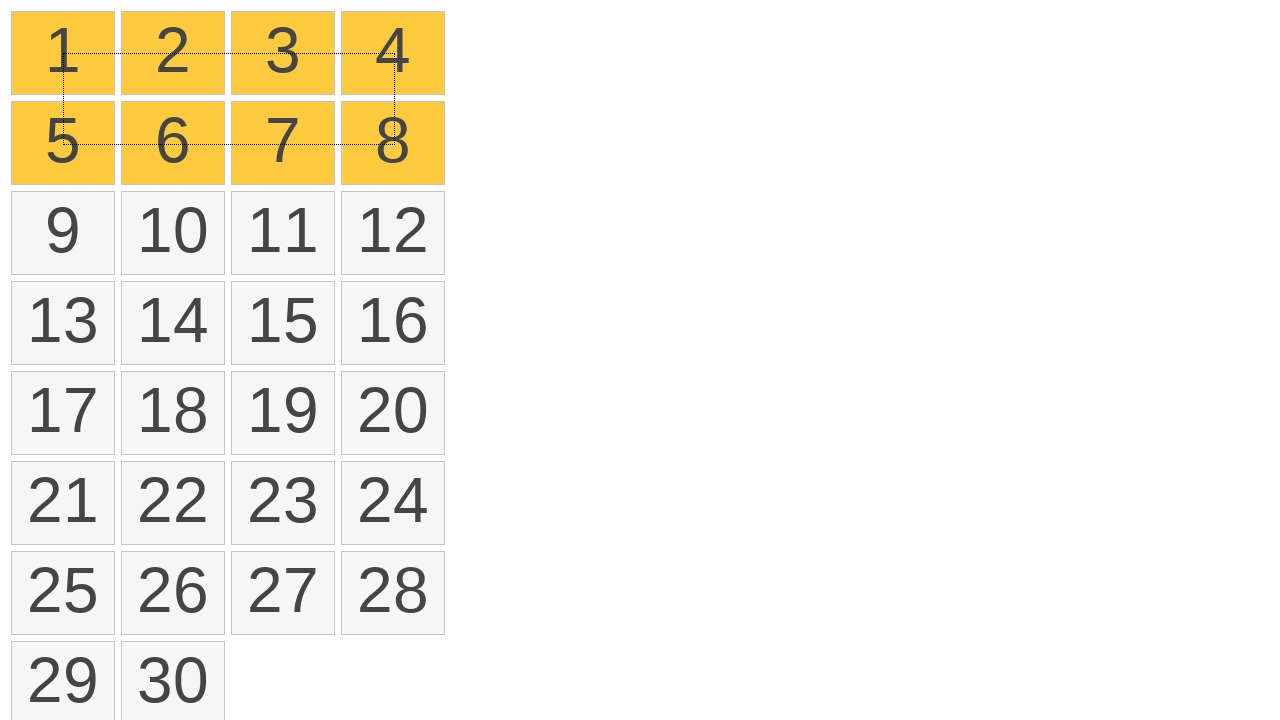

Mouse button released to complete click and hold selection at (393, 143)
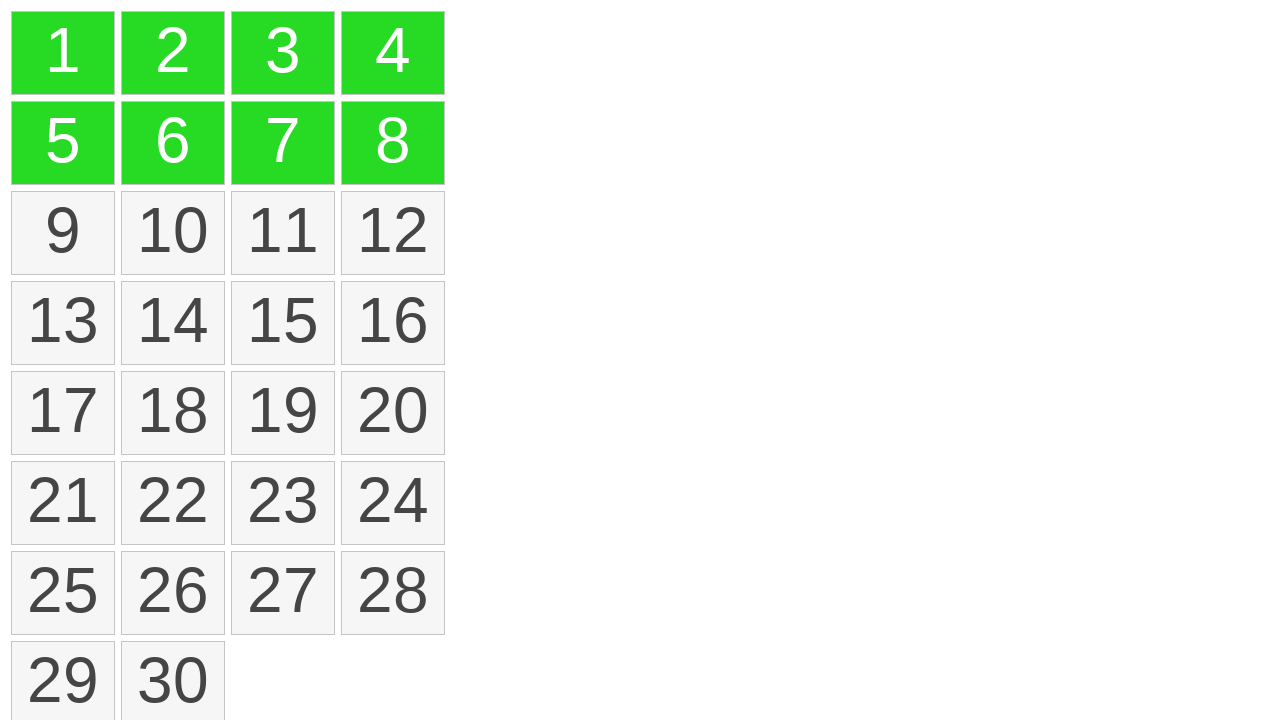

Counted selected items with 'selected' class
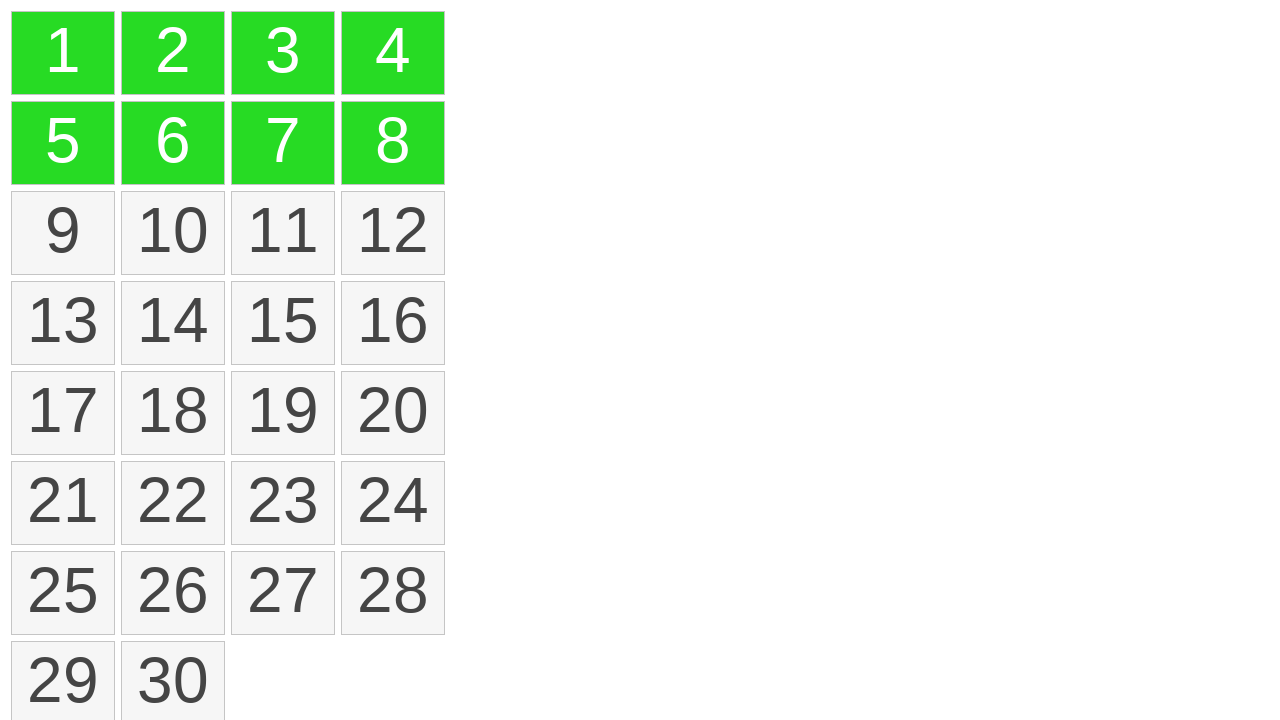

Verified that exactly 8 items are selected
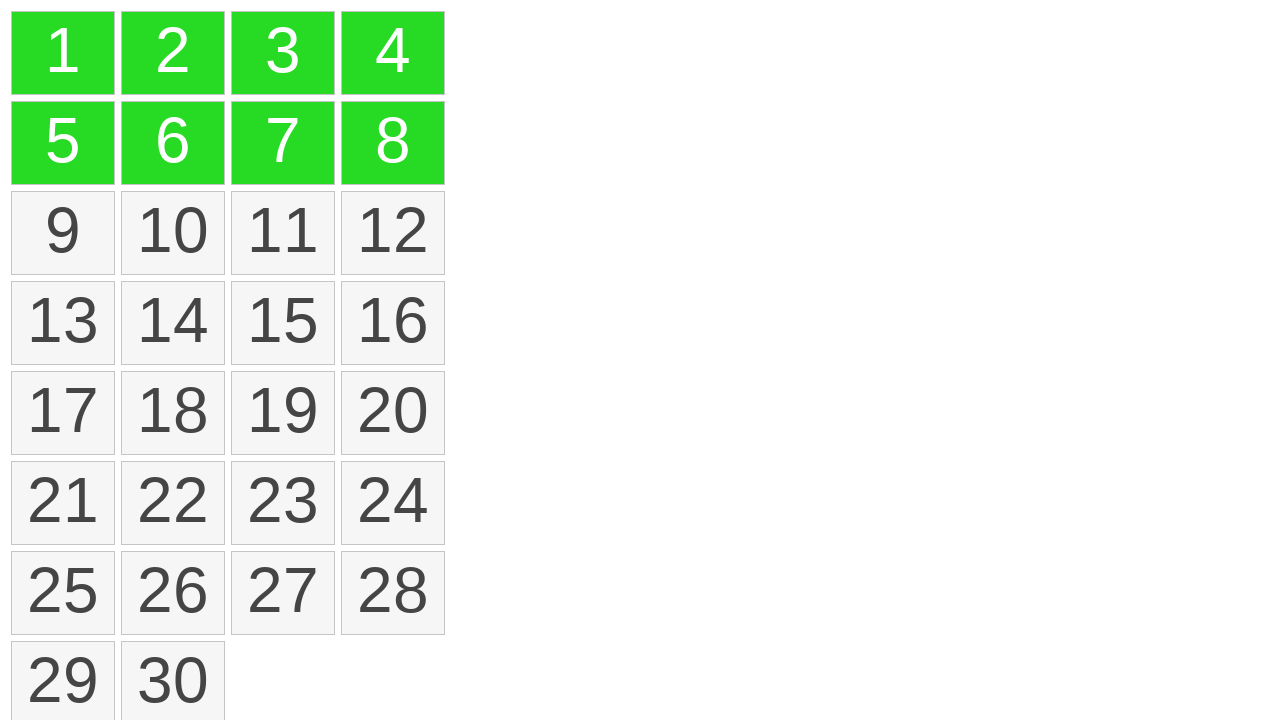

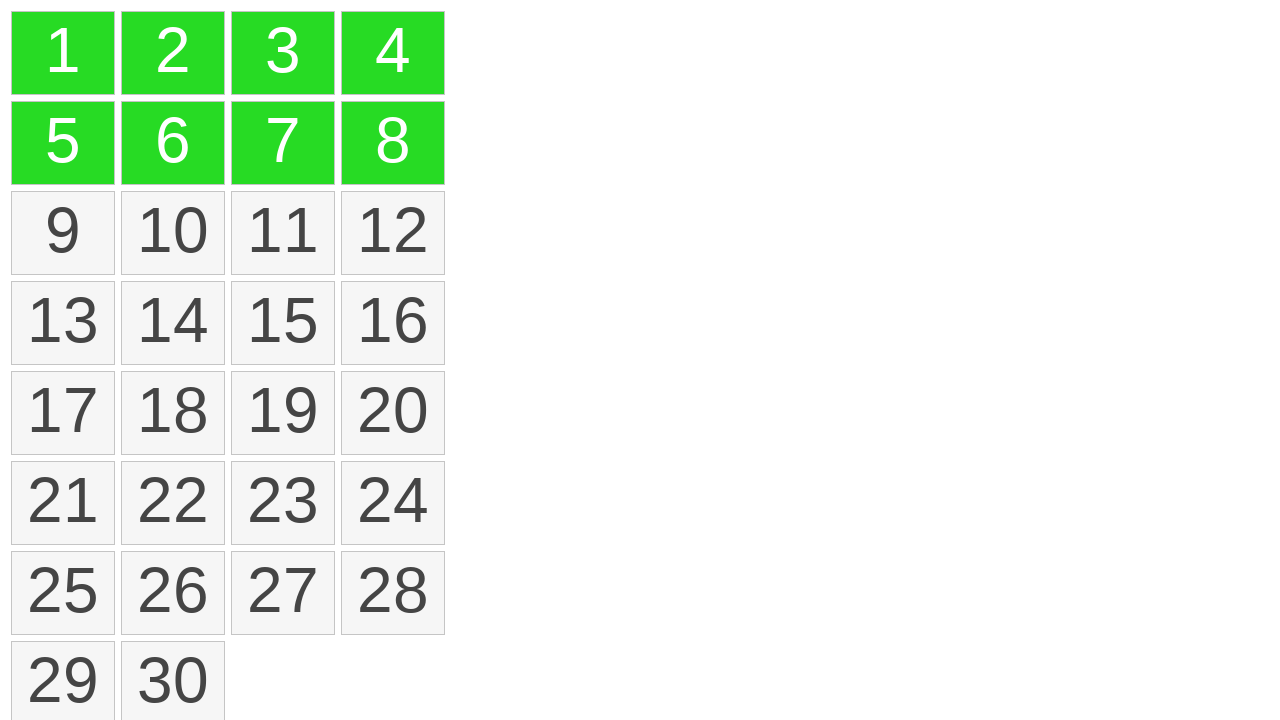